Navigates to JPL Space image page and clicks the full image button to view the featured image

Starting URL: https://data-class-jpl-space.s3.amazonaws.com/JPL_Space/index.html

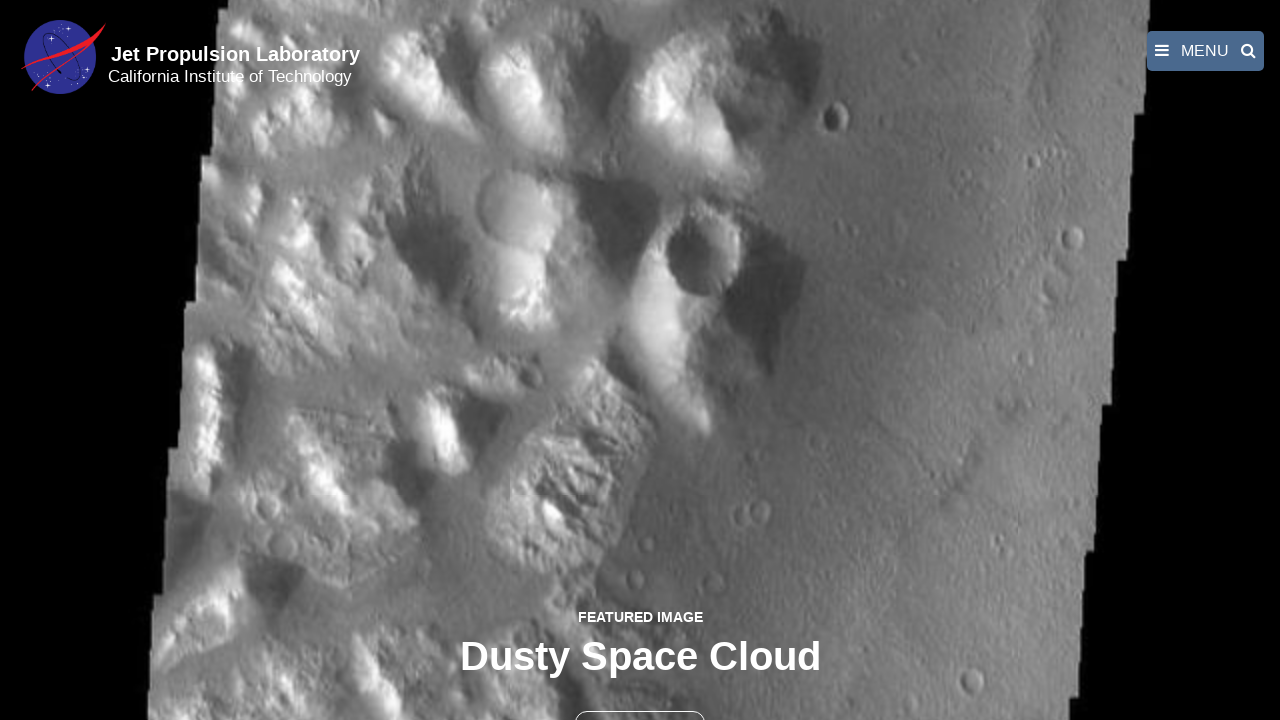

Navigated to JPL Space image page
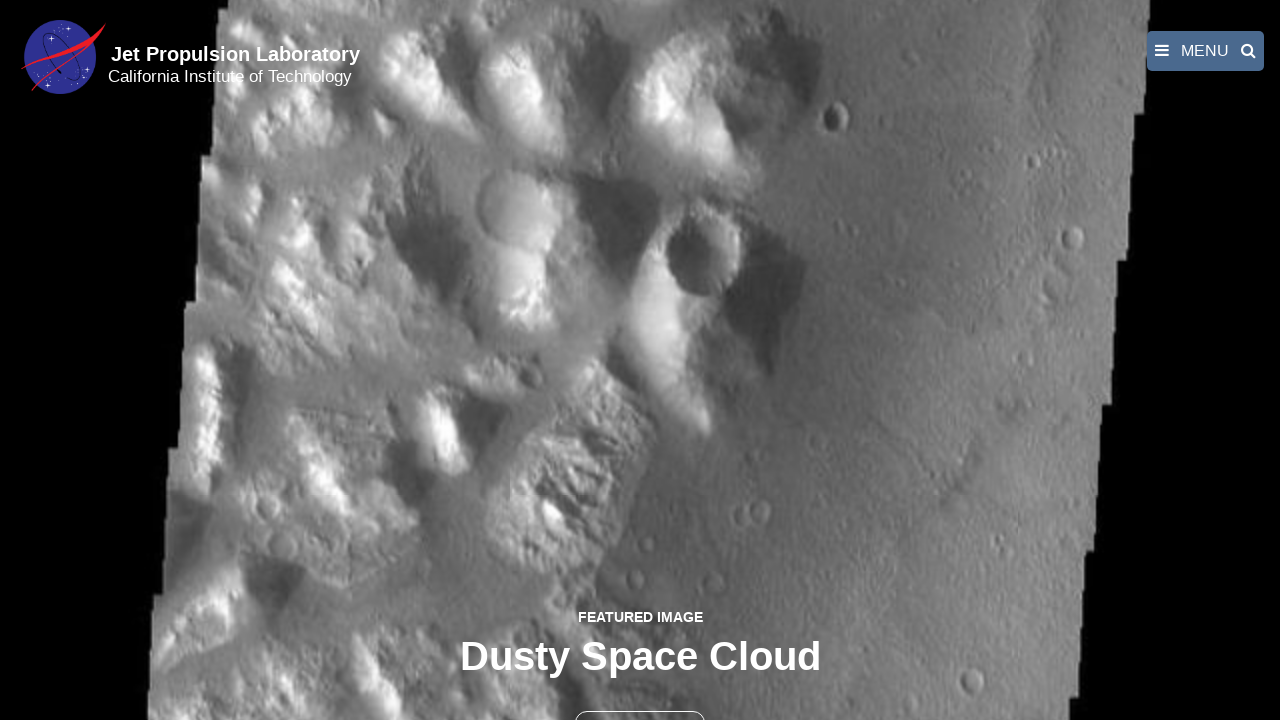

Clicked the full image button to view featured image at (640, 699) on button >> nth=1
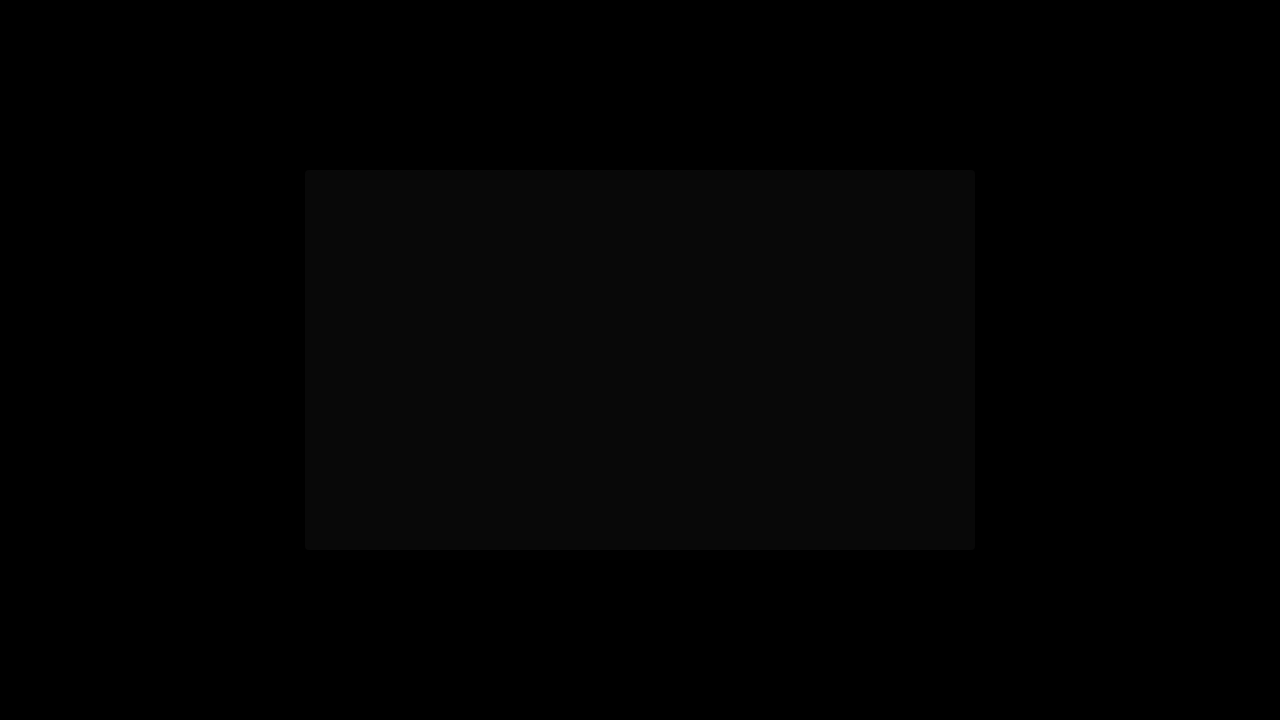

Full-size image loaded in lightbox
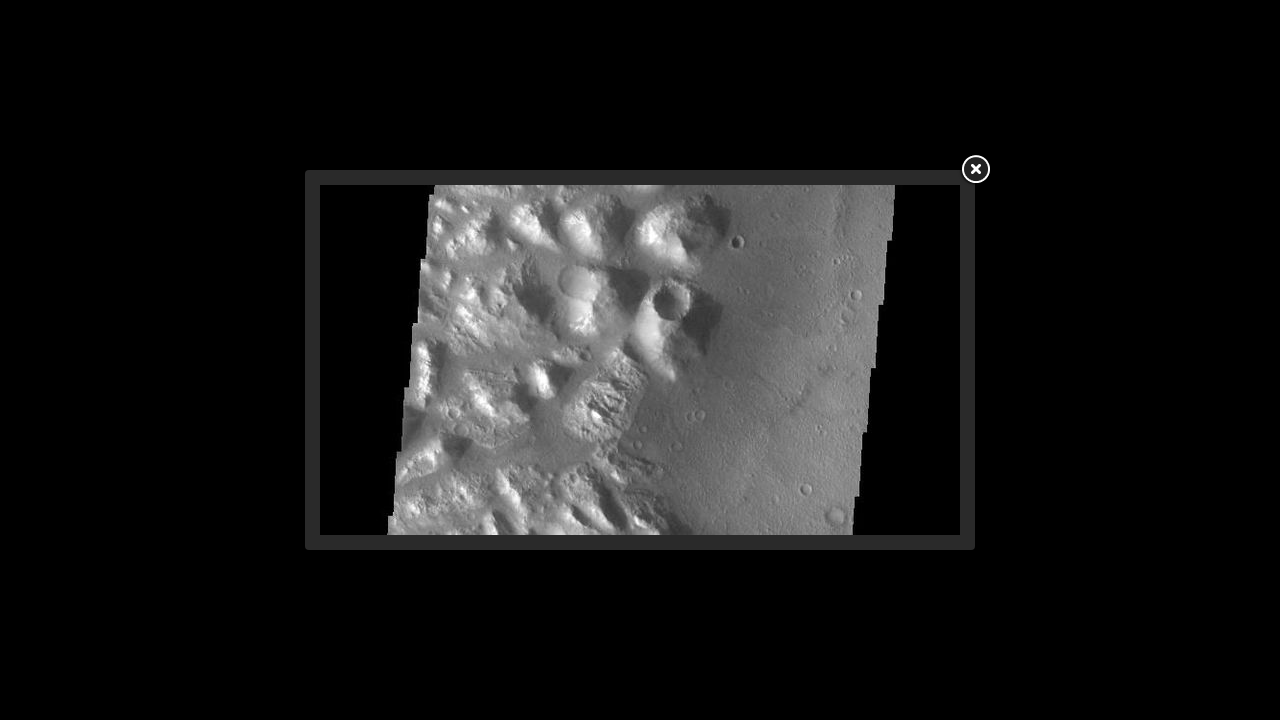

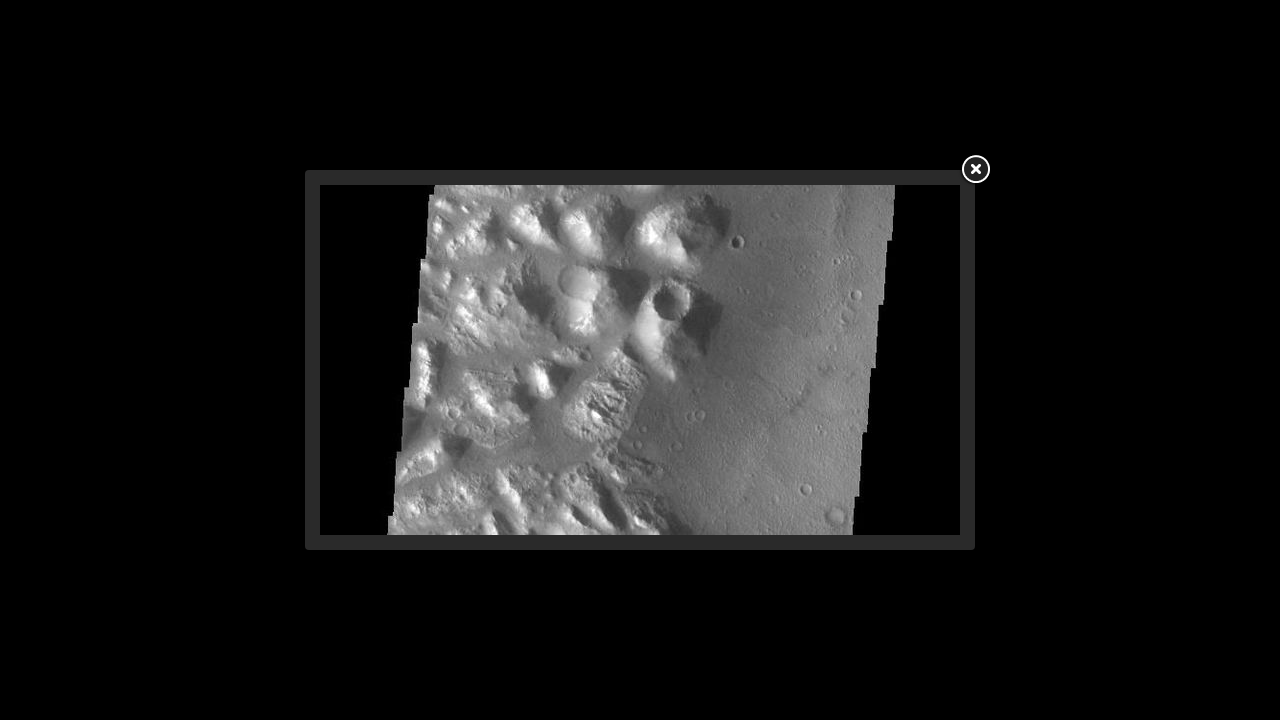